Tests drag and drop functionality by dragging column A to column B's position

Starting URL: https://the-internet.herokuapp.com/

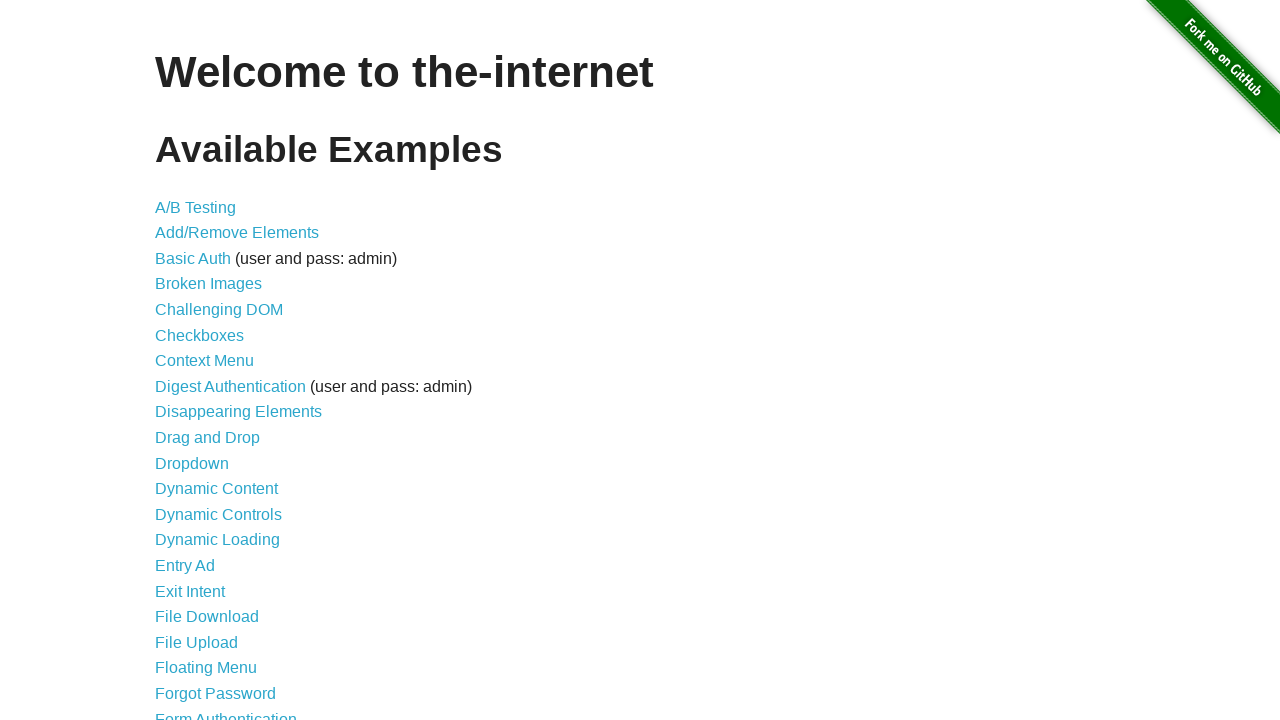

Clicked on drag and drop link at (208, 438) on a[href='/drag_and_drop']
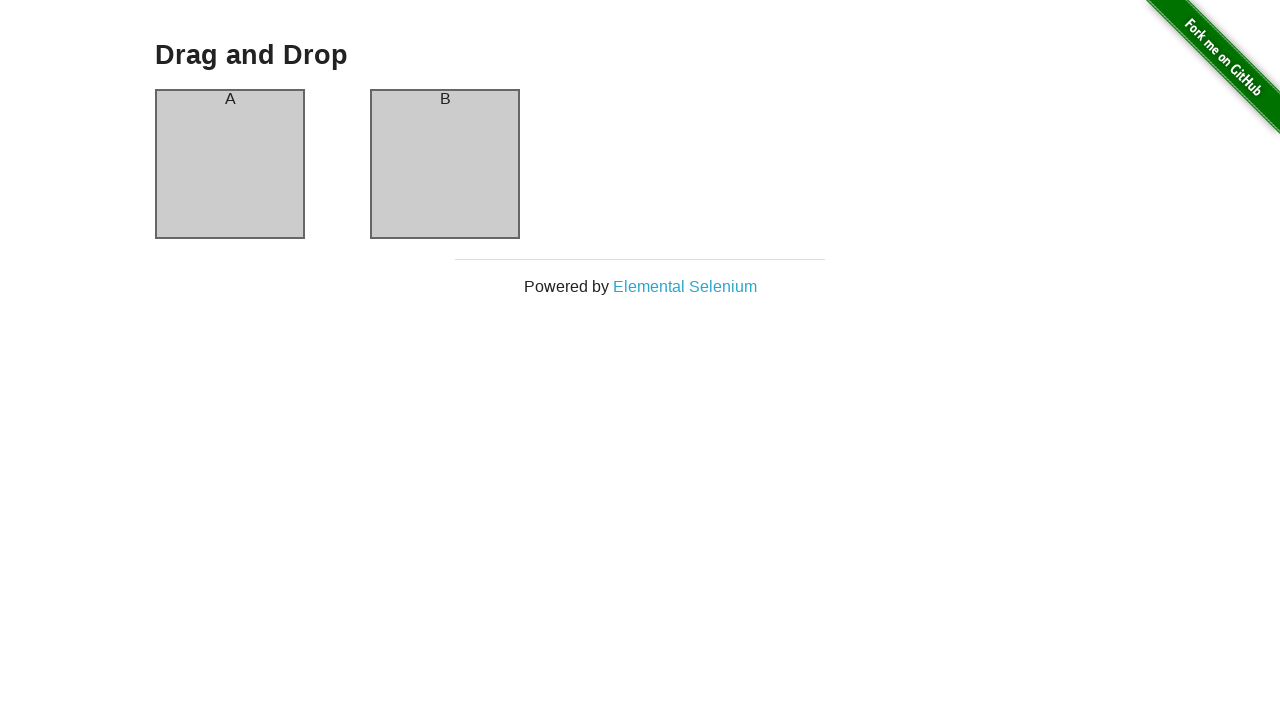

Located column A element
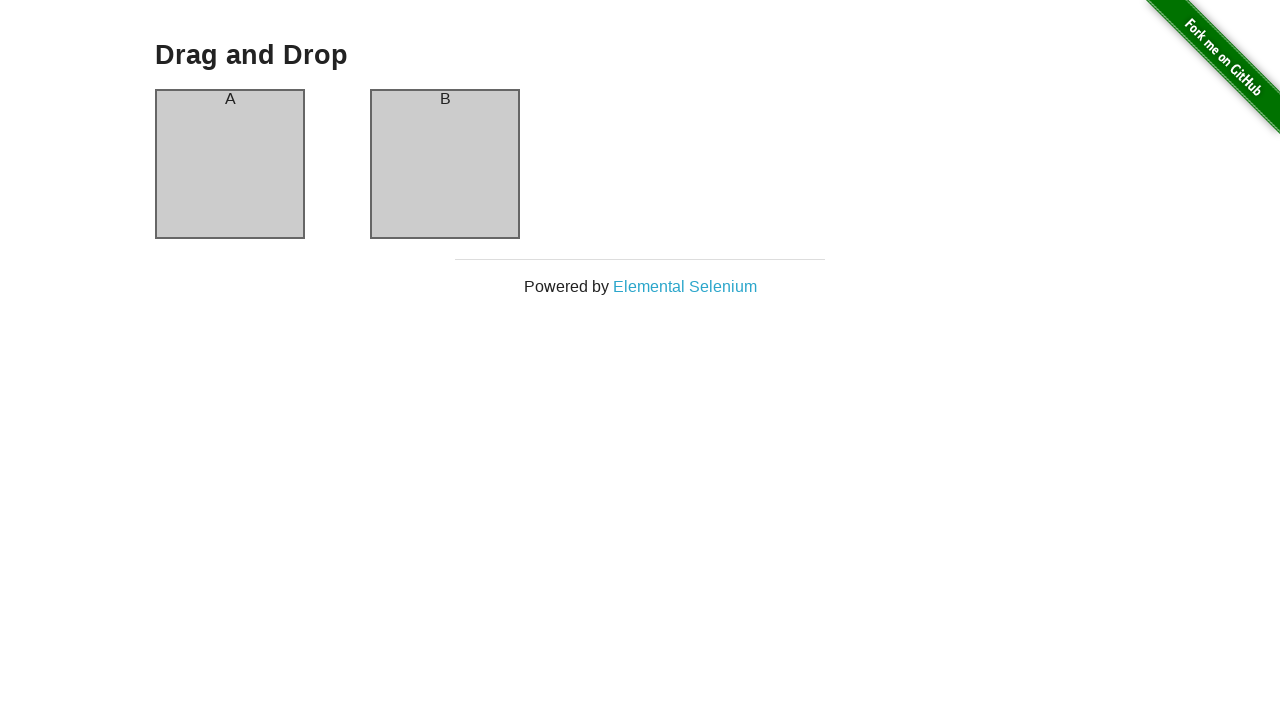

Located column B element
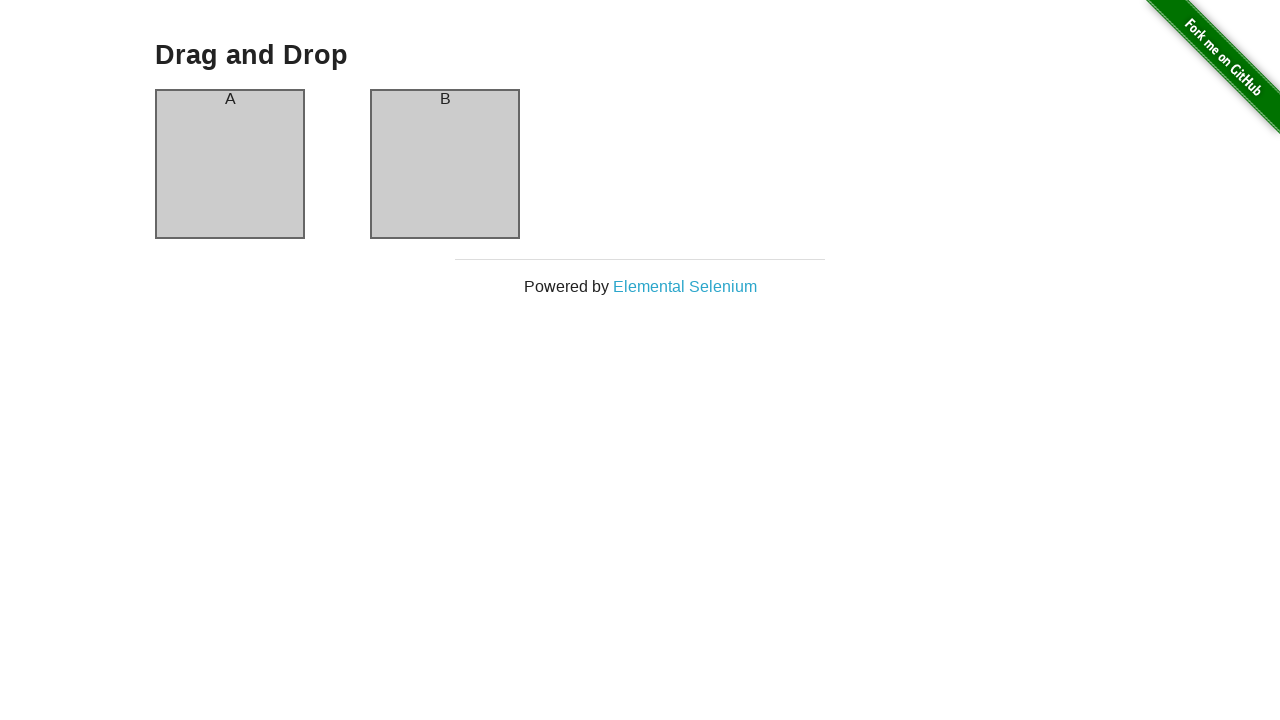

Dragged column A to column B position at (445, 164)
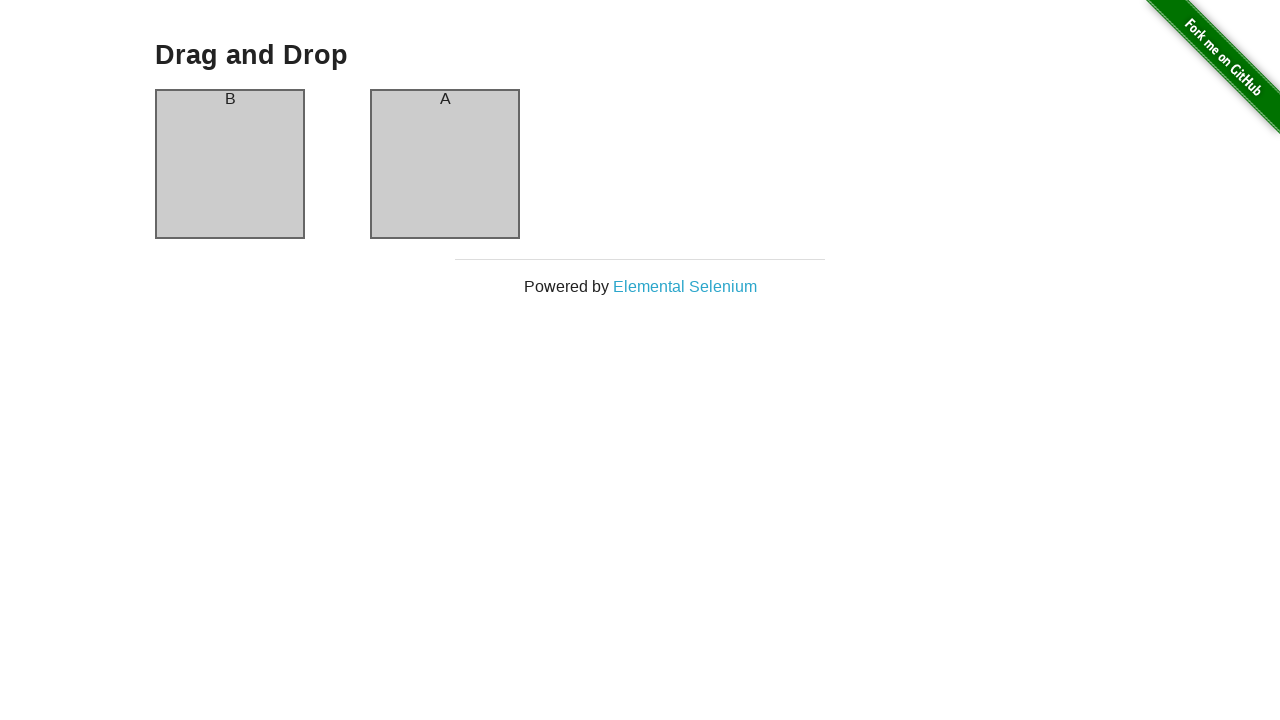

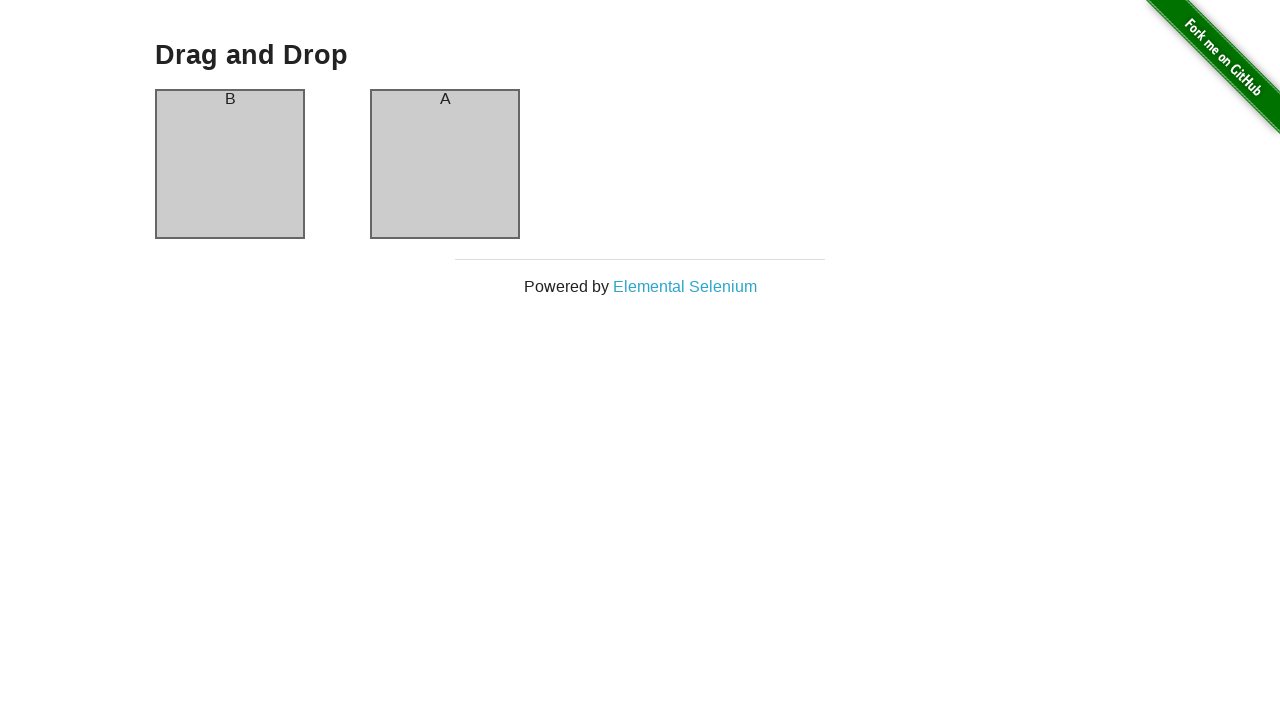